Navigates to a course content page, clicks on a title section, and opens a CTS Interview Question link via right-click context menu

Starting URL: http://greenstech.in/selenium-course-content.html

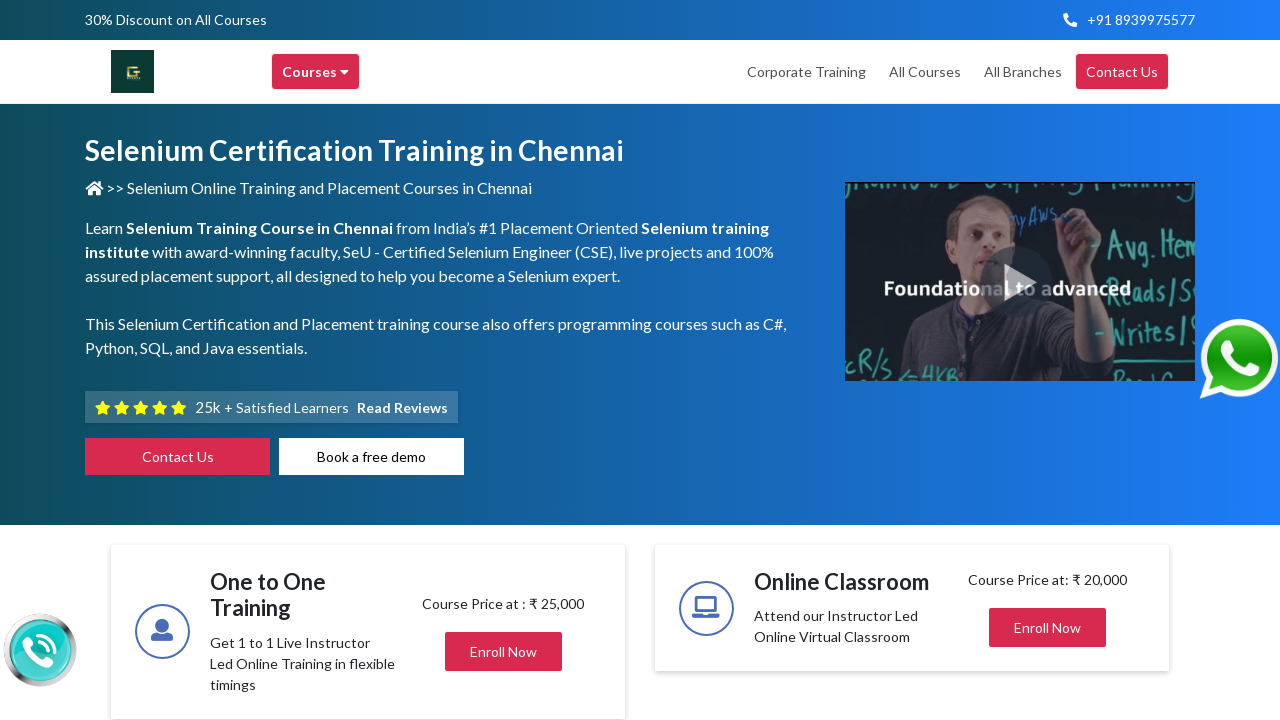

Navigated to course content page
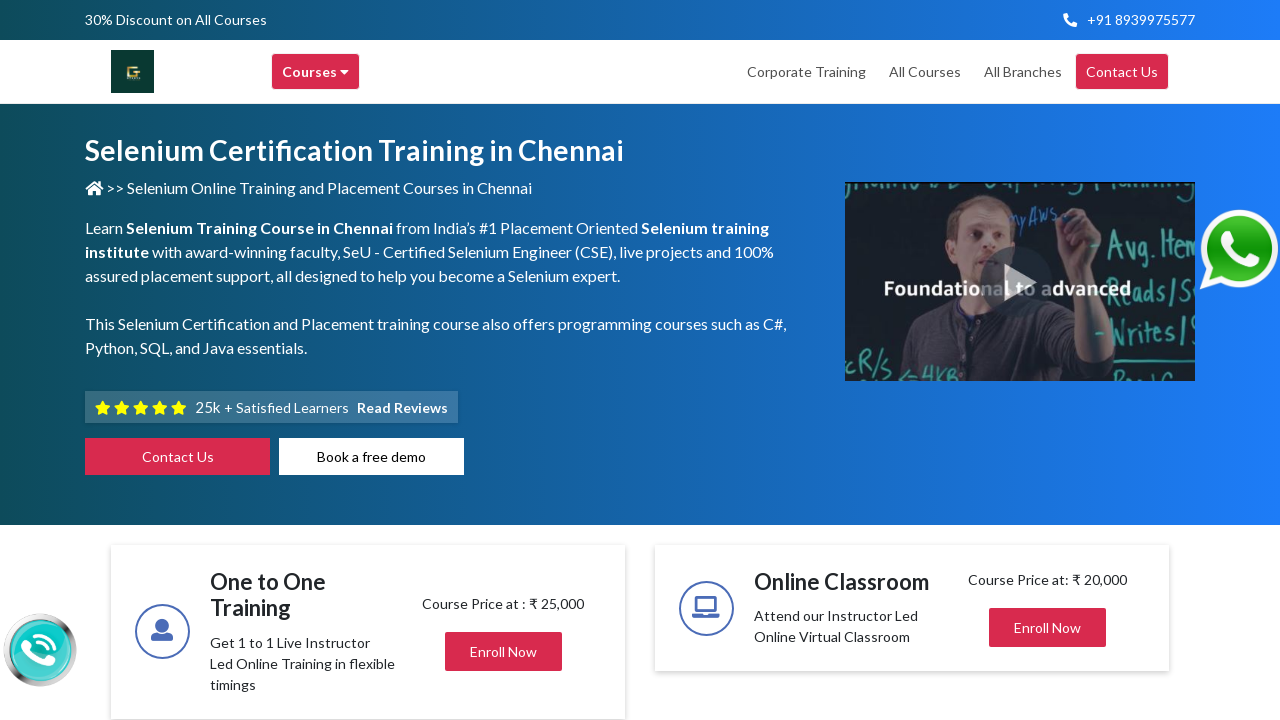

Clicked on title section to expand content at (1024, 360) on h2.title.mb-0.center
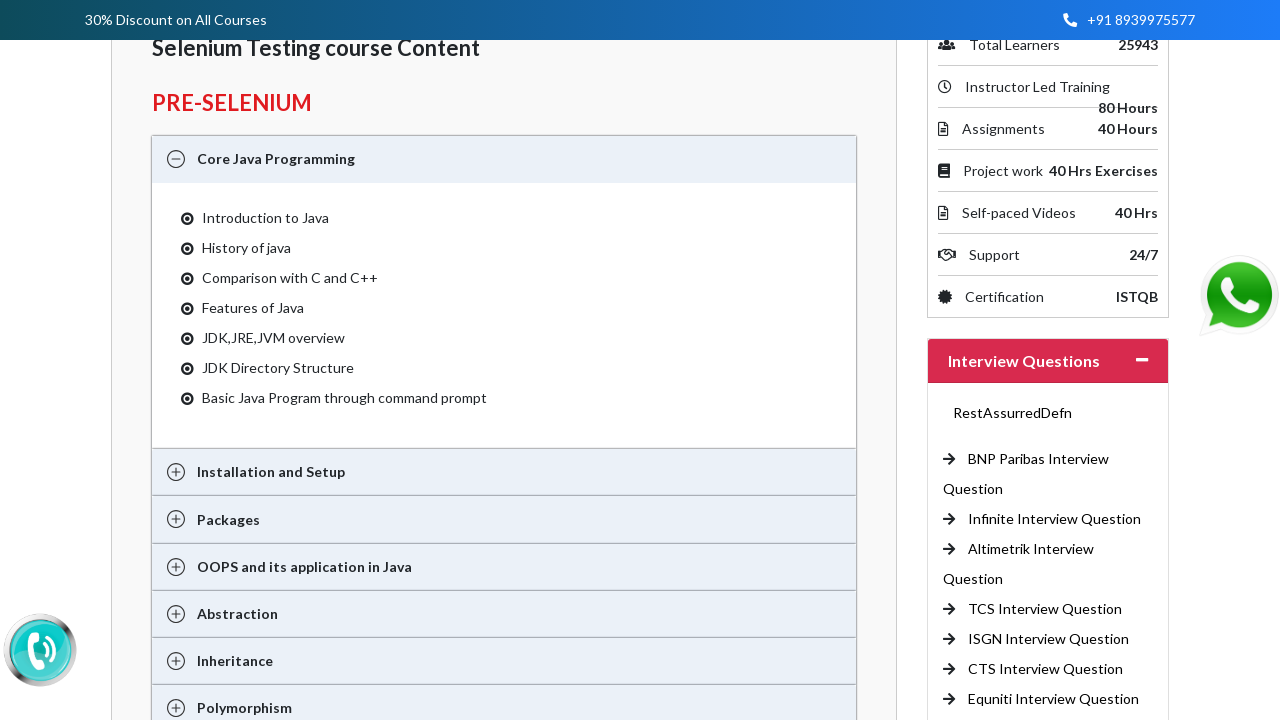

Clicked on CTS Interview Question link at (1046, 669) on a:text('CTS Interview Question')
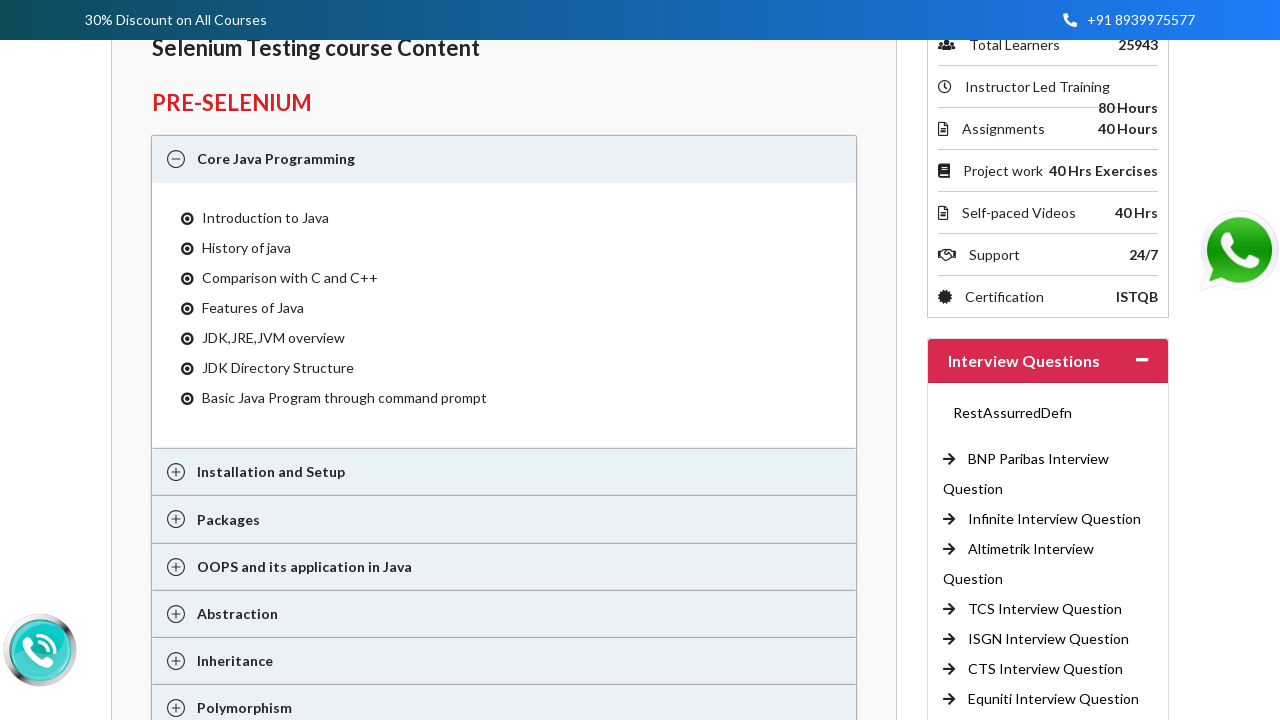

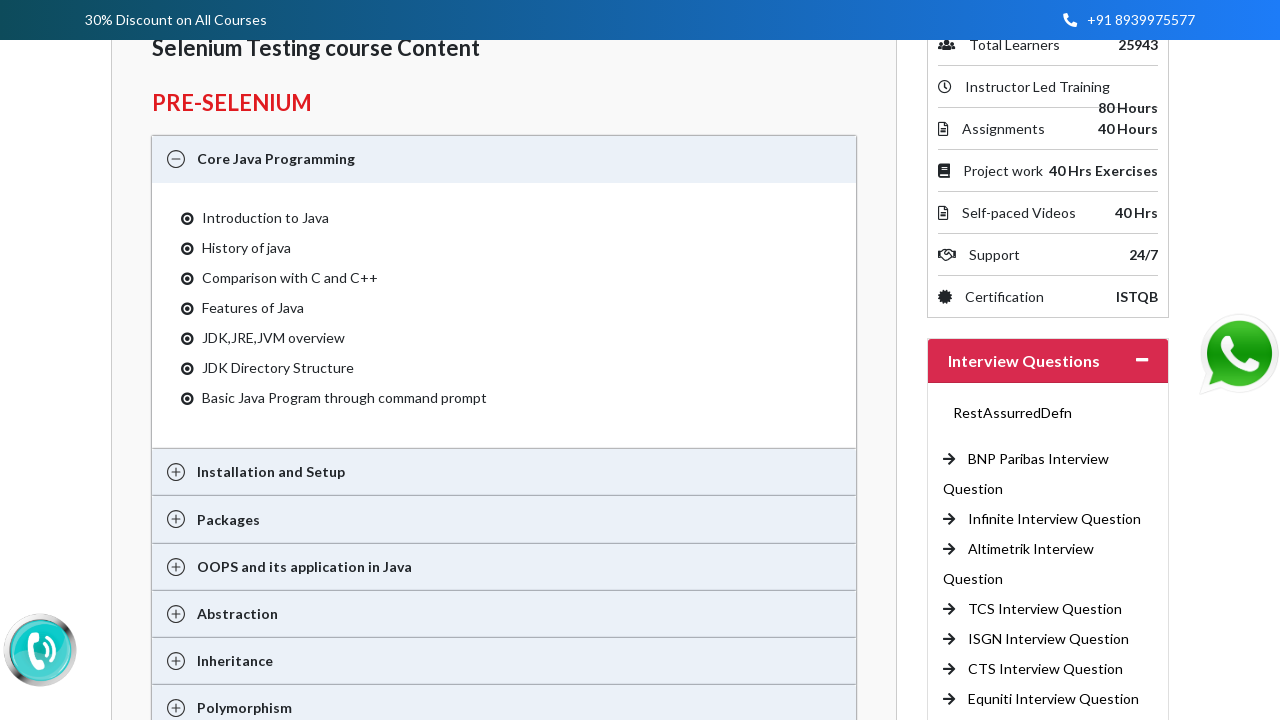